Navigates to the Casas Bahia e-commerce website and waits for the page to load completely.

Starting URL: https://www.casasbahia.com.br/

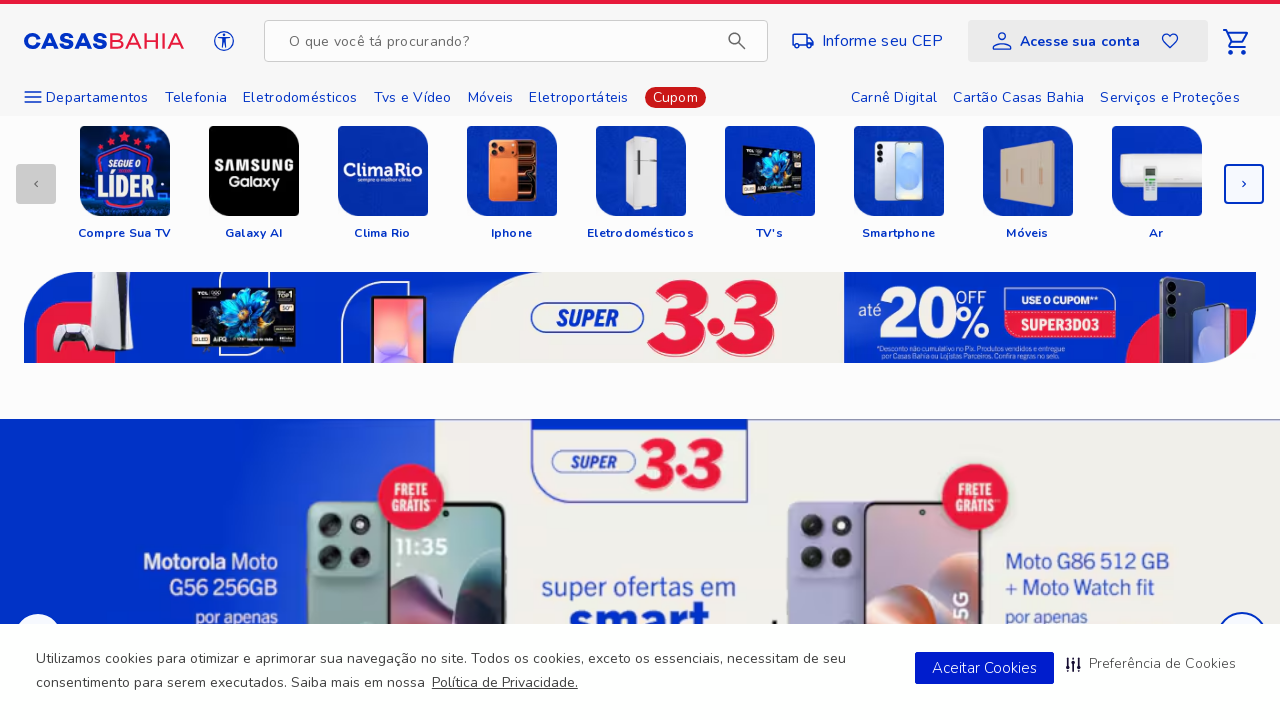

Navigated to Casas Bahia e-commerce website
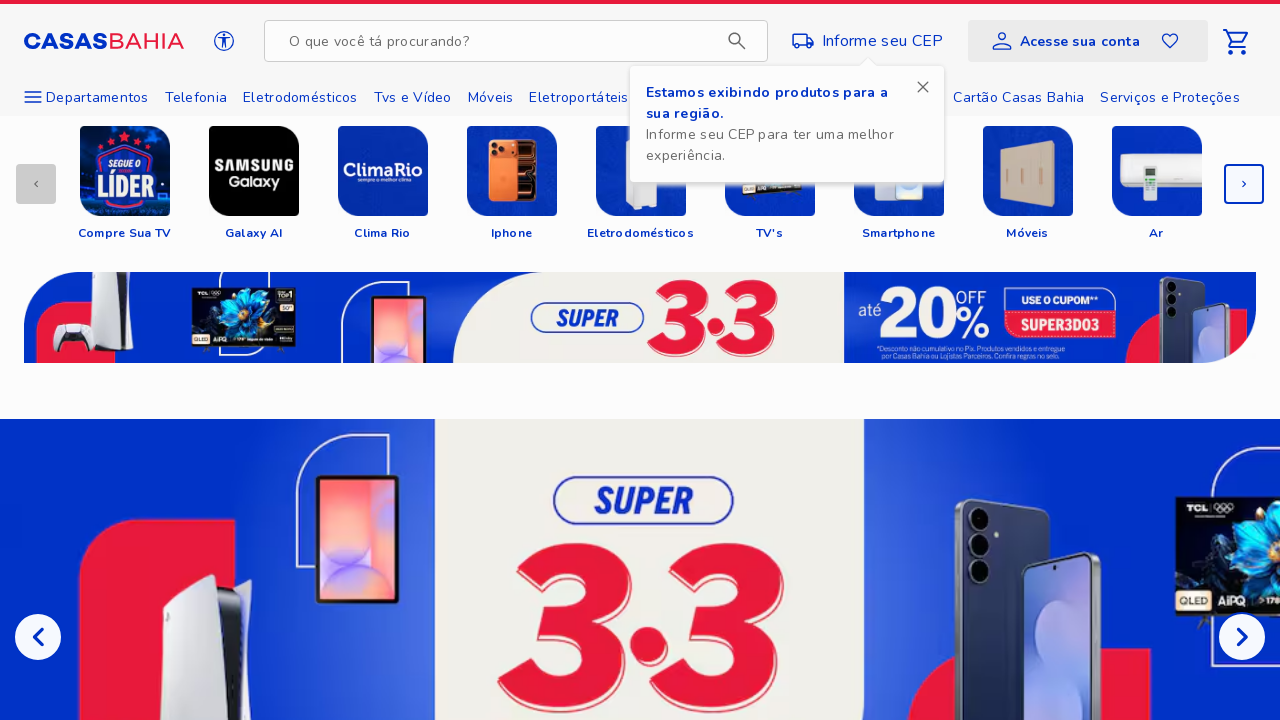

Page loaded completely with networkidle state
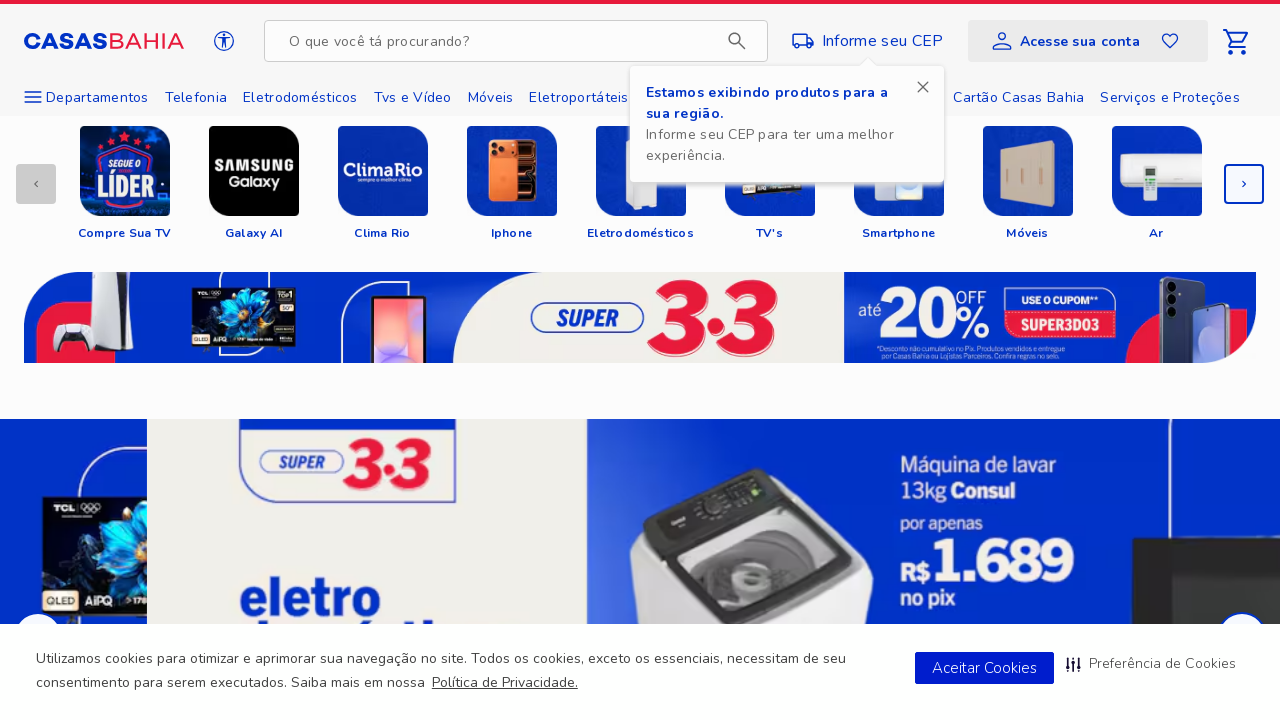

Page body element is visible and ready
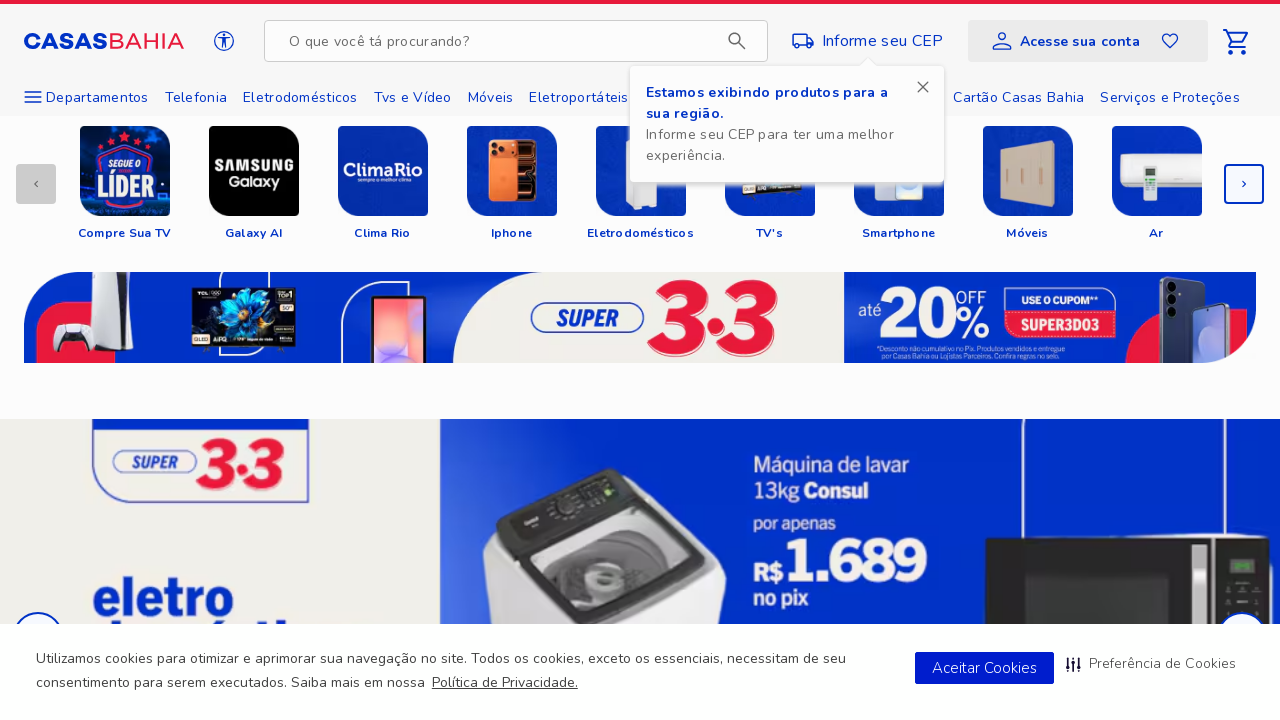

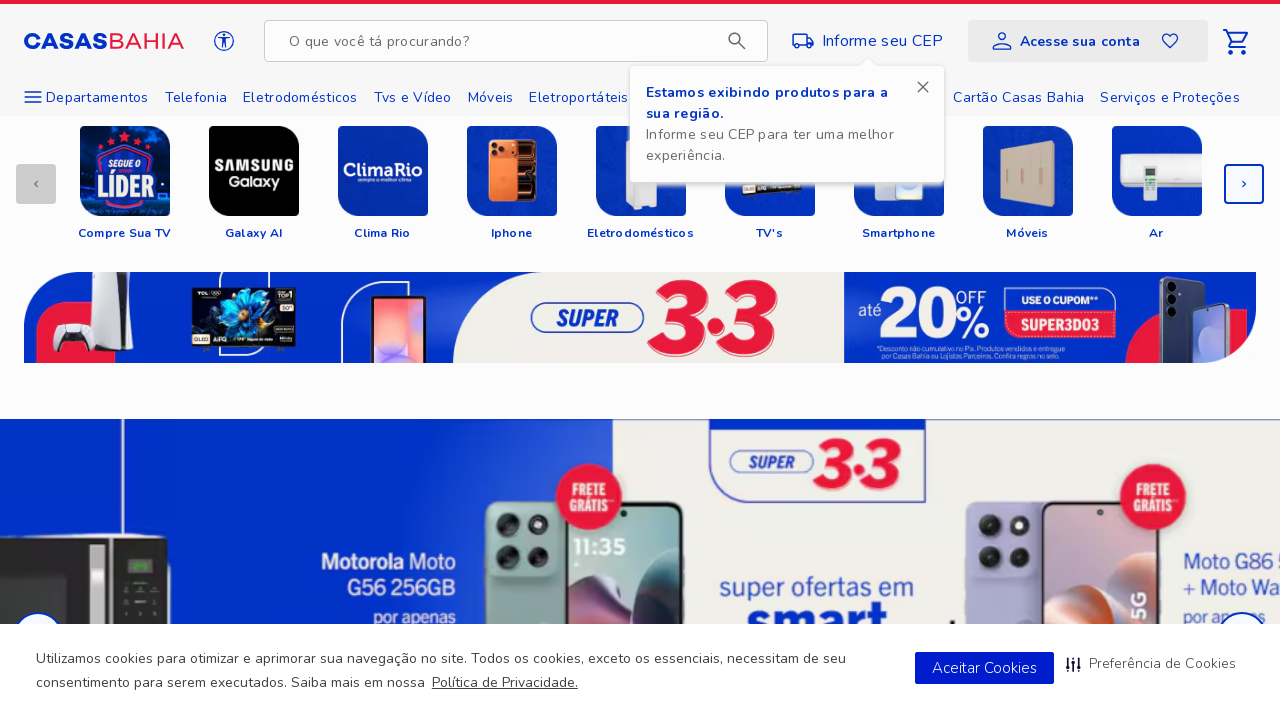